Tests prompt alert functionality by clicking a button, entering text in the prompt dialog, and verifying the result message

Starting URL: https://demoqa.com/alerts

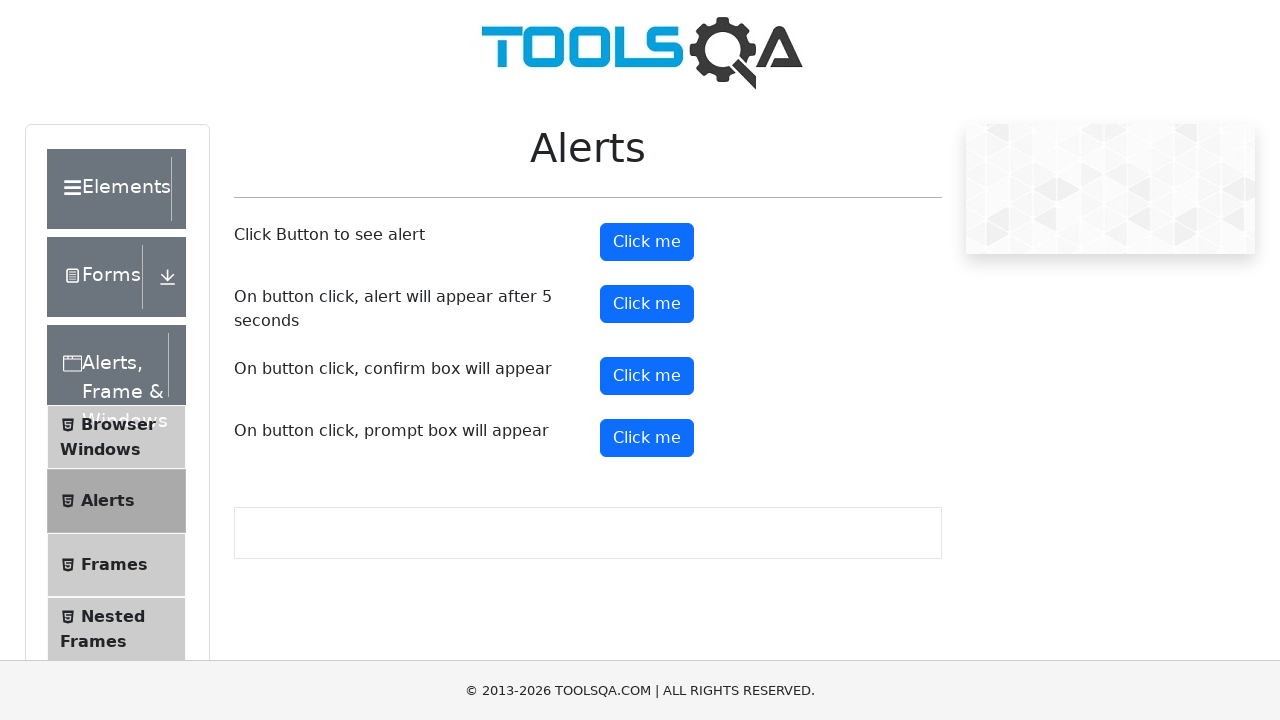

Set up dialog handler to accept prompt with 'Selenium Test'
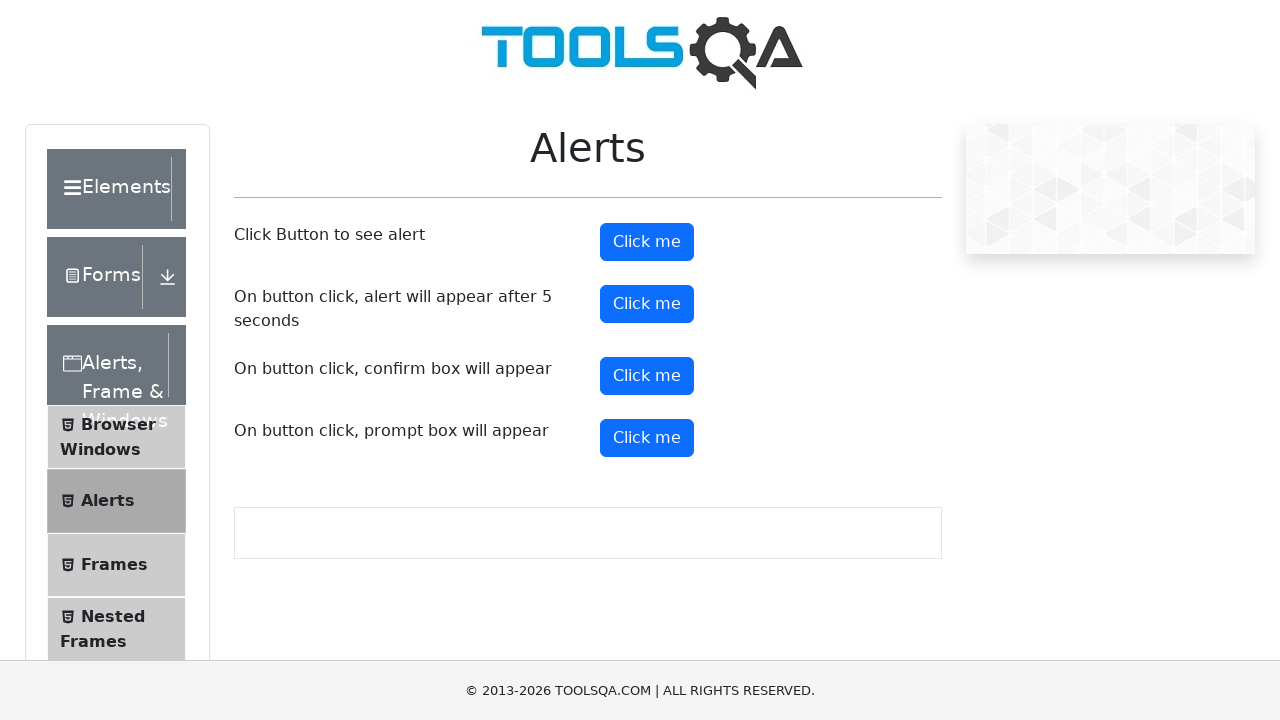

Located prompt button element
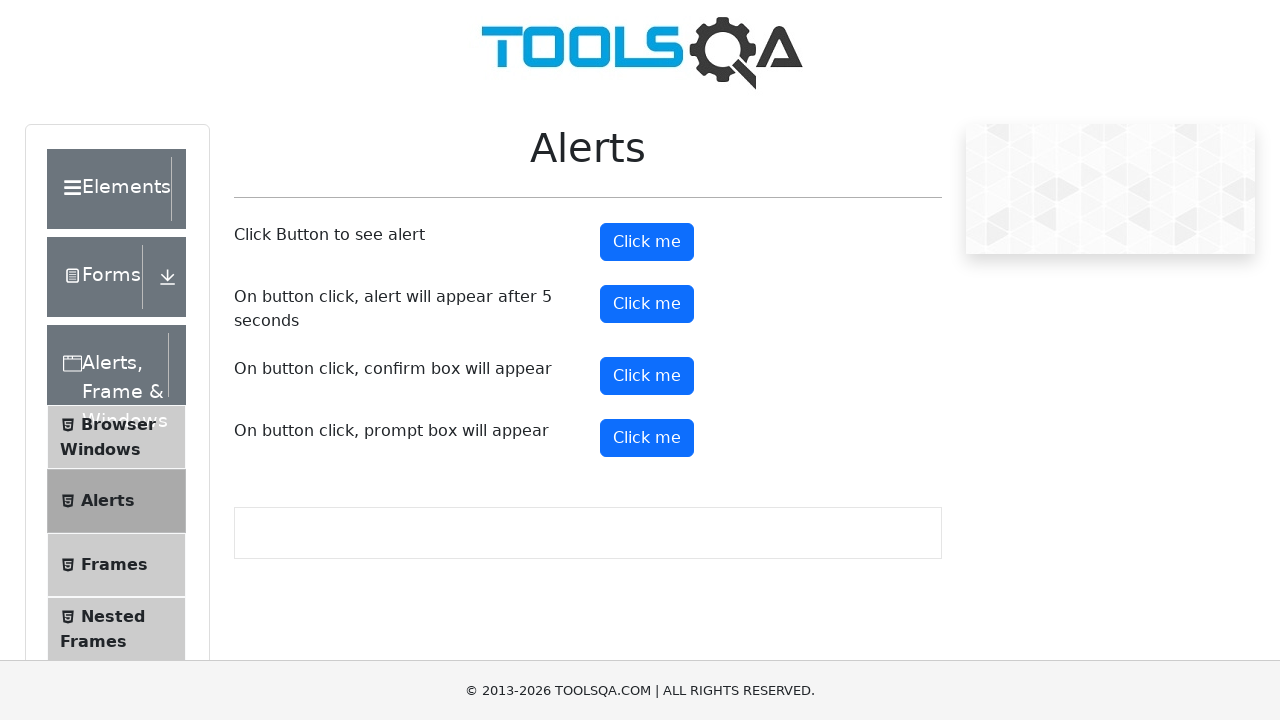

Scrolled prompt button into view
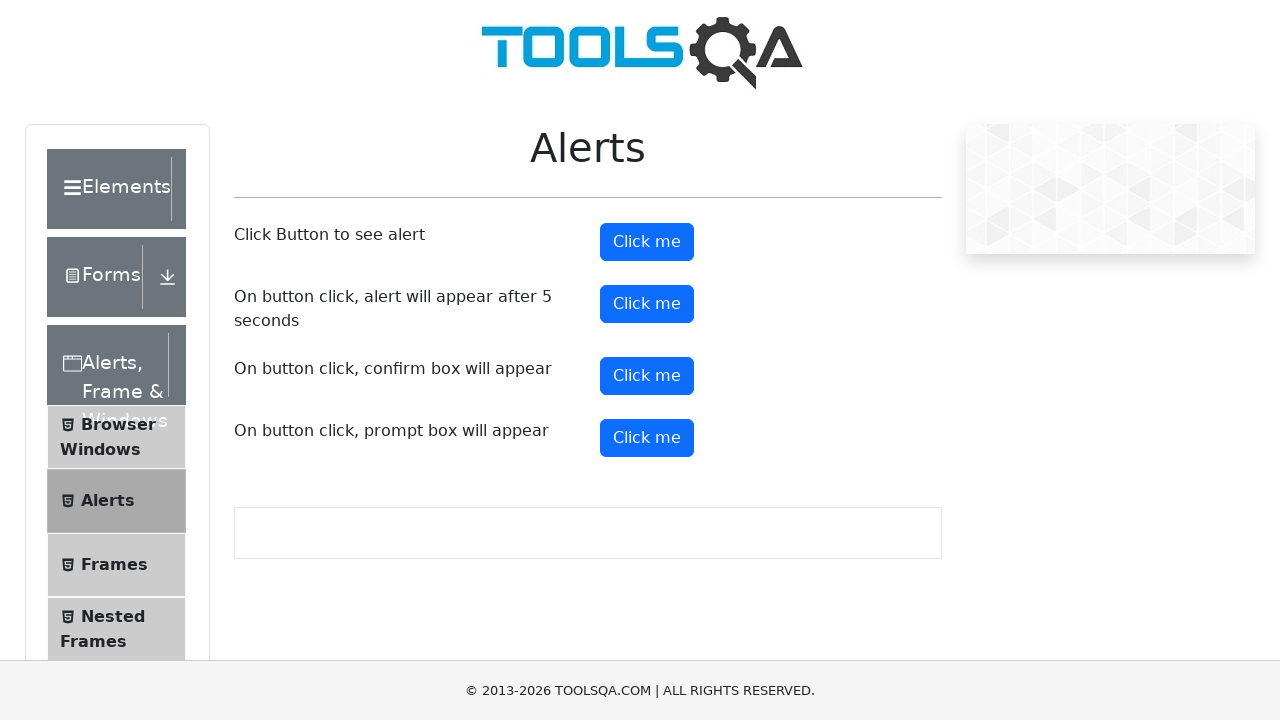

Clicked prompt button to trigger dialog at (647, 438) on #promtButton
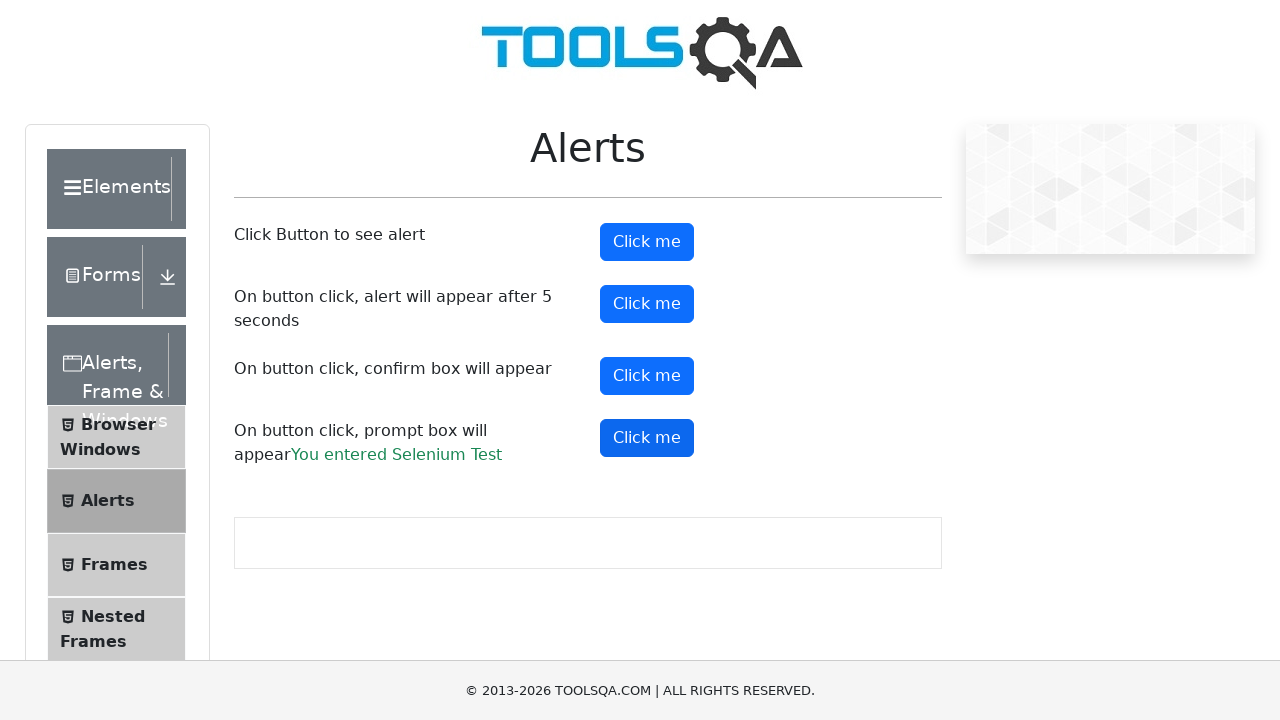

Waited for prompt result message to appear
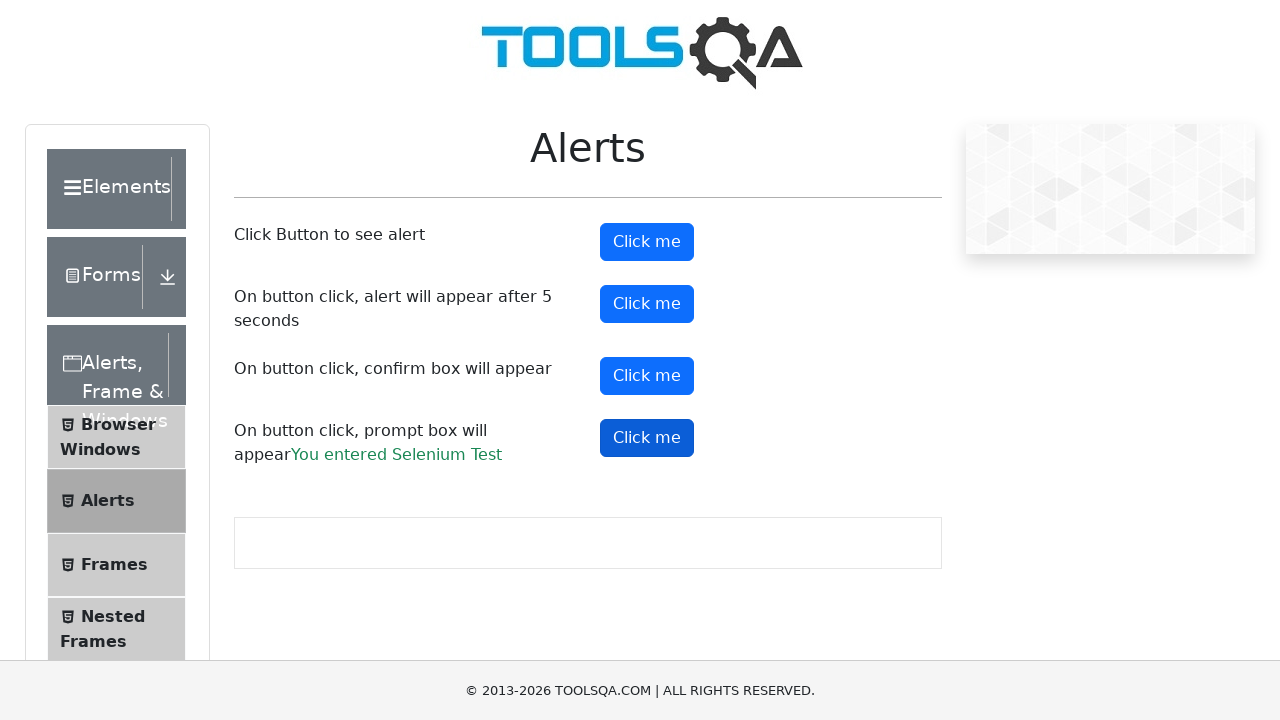

Retrieved prompt result message text
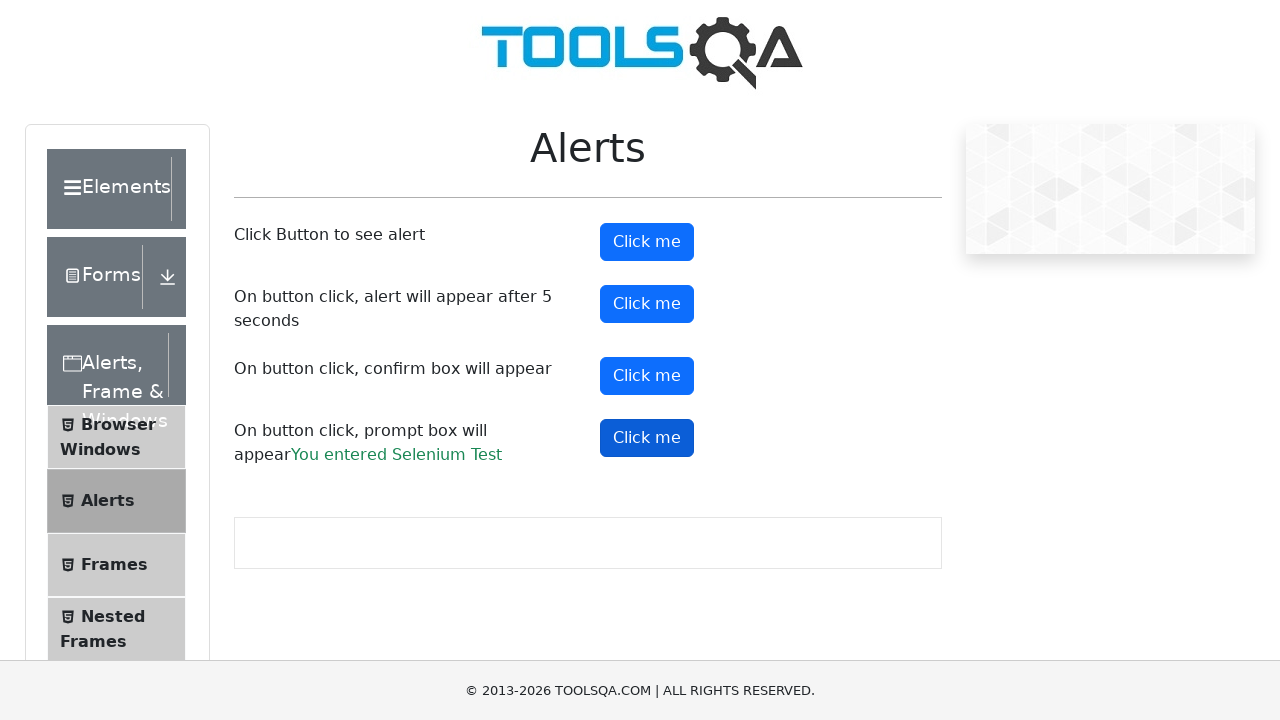

Verified prompt result message is 'You entered Selenium Test'
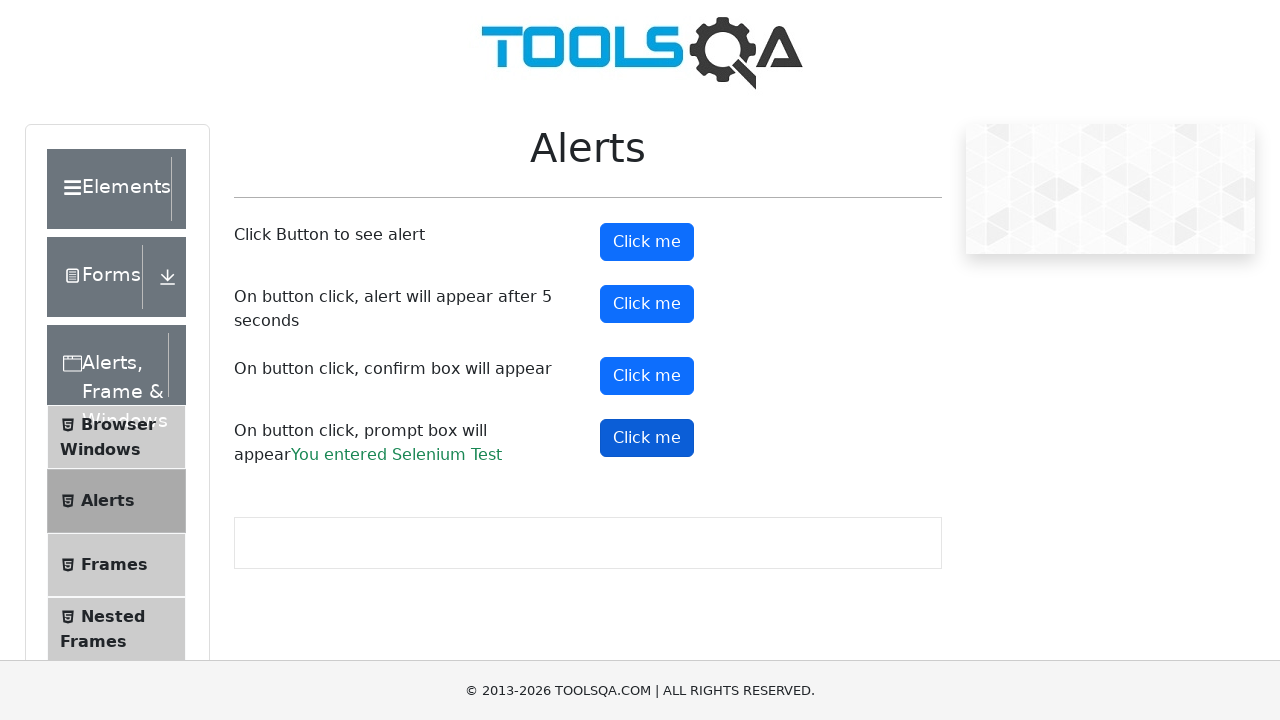

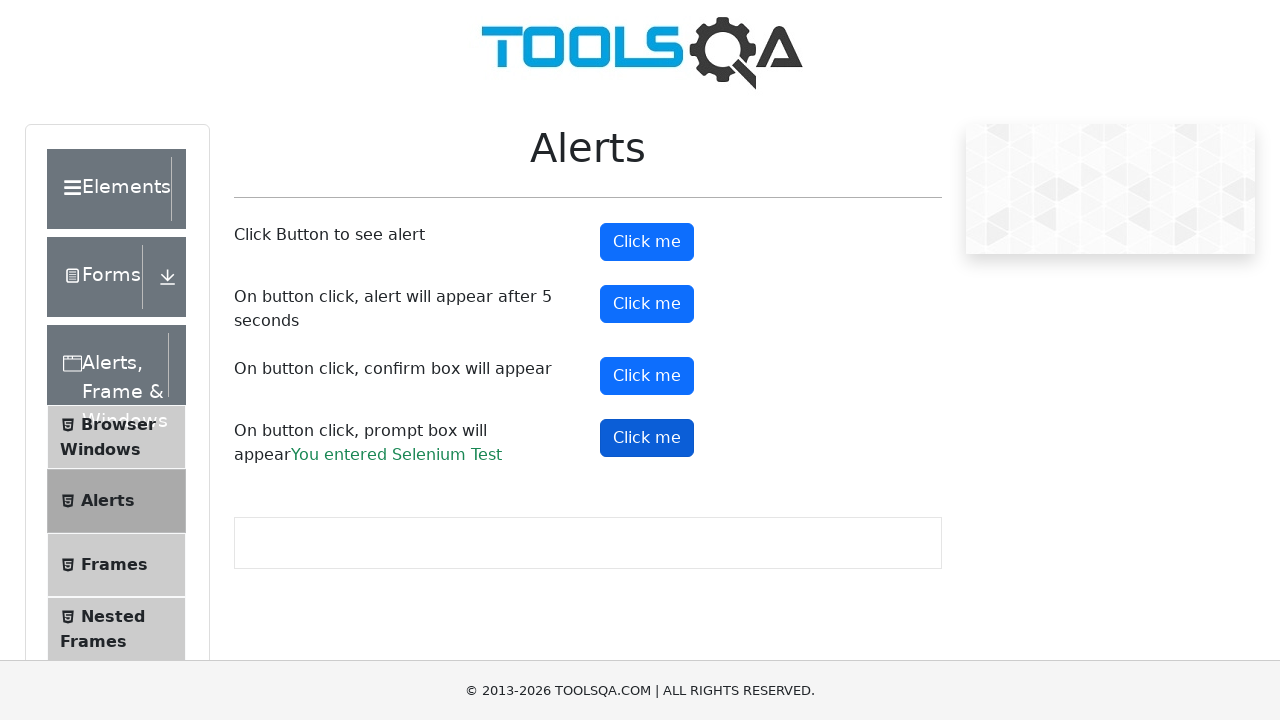